Tests spinner handling by clicking a button to show a spinner, waiting for a table to become visible, and then clicking an input element within the table

Starting URL: http://avinashpandeblogsonseleniumautomation.blogspot.com/2018/06/spinner-to-handle-in-selenium.html

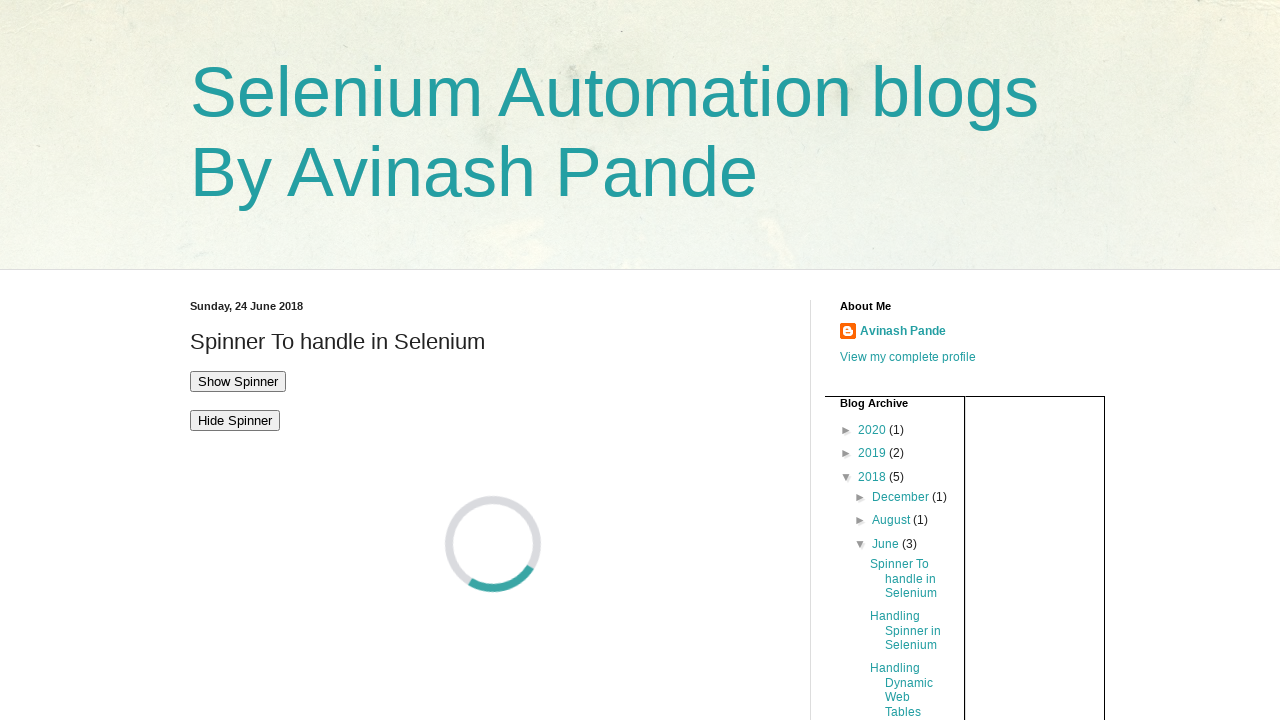

Clicked button to show spinner at (238, 381) on #showspinner
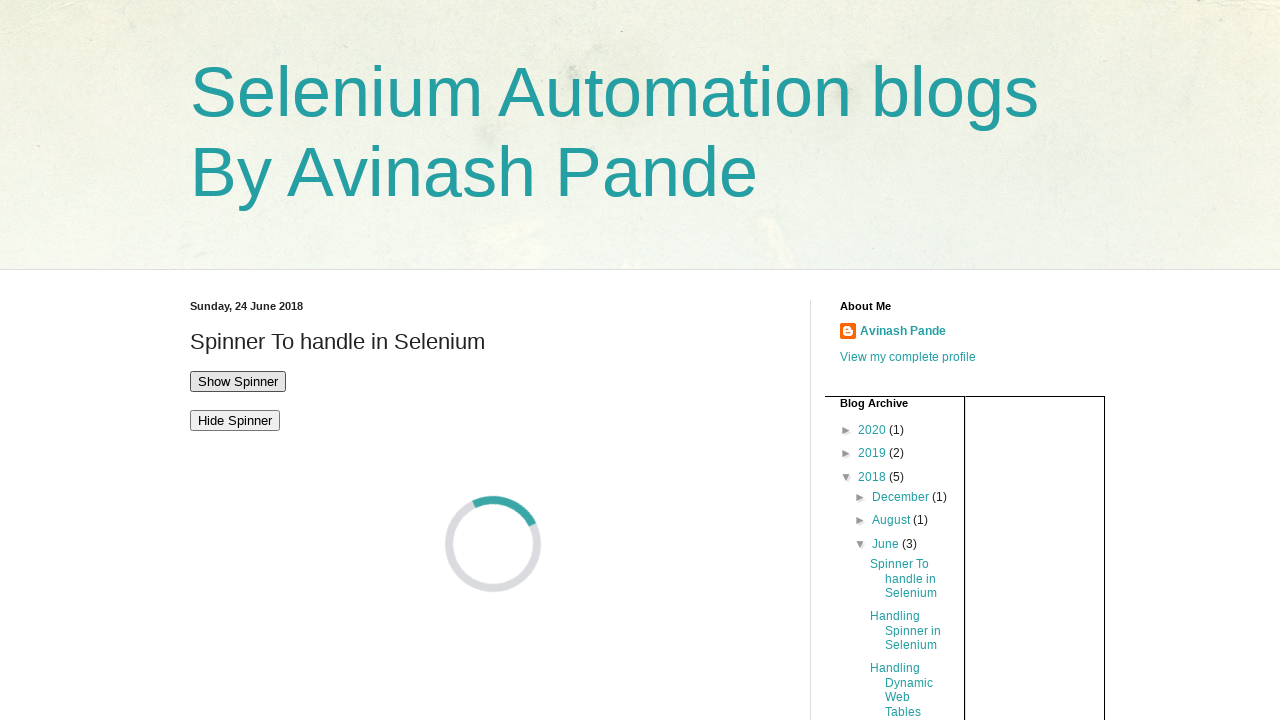

Waited for table to become visible after spinner
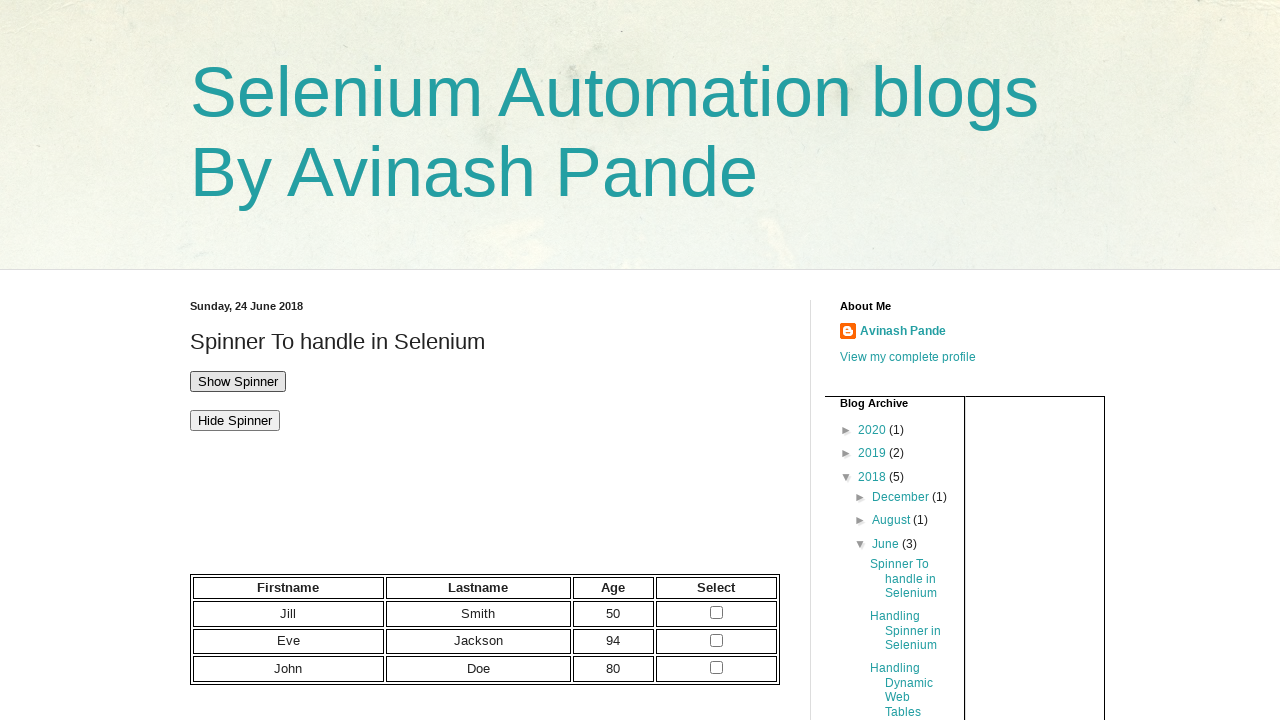

Clicked input element within the table at (717, 613) on xpath=//td/input
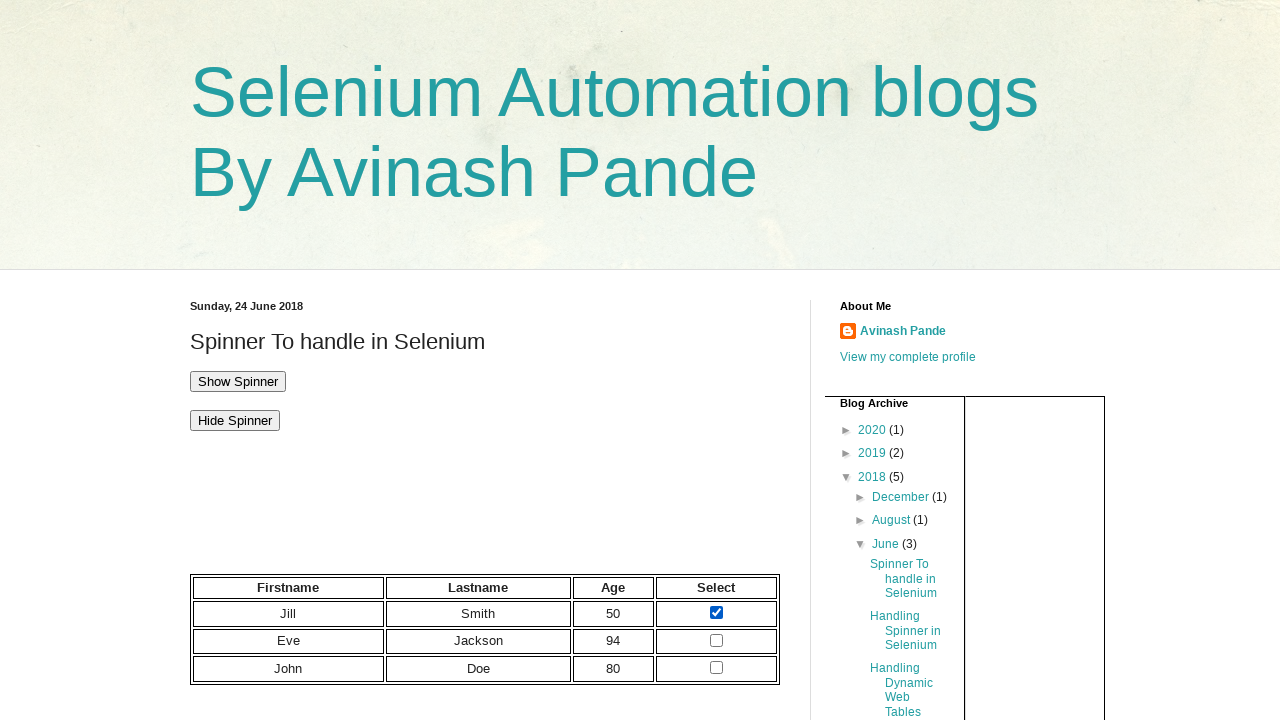

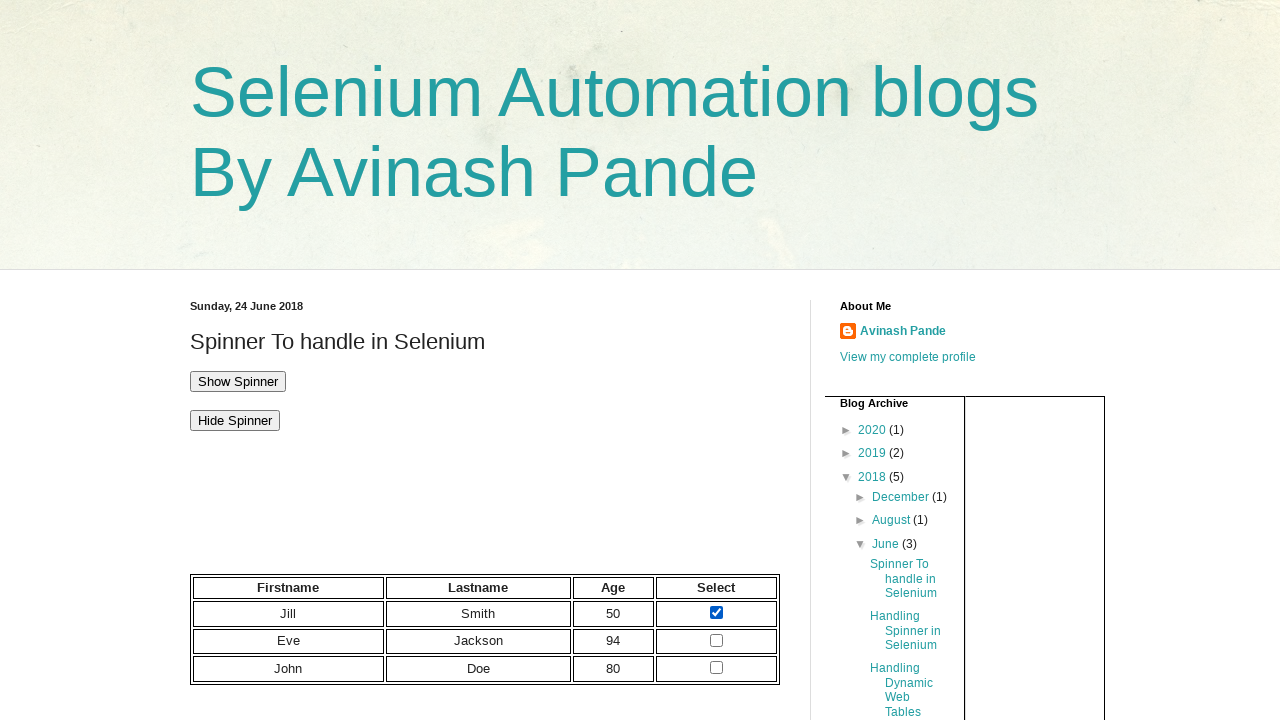